Tests drag and drop functionality by dragging element A onto element B and verifying the order changes

Starting URL: https://the-internet.herokuapp.com/

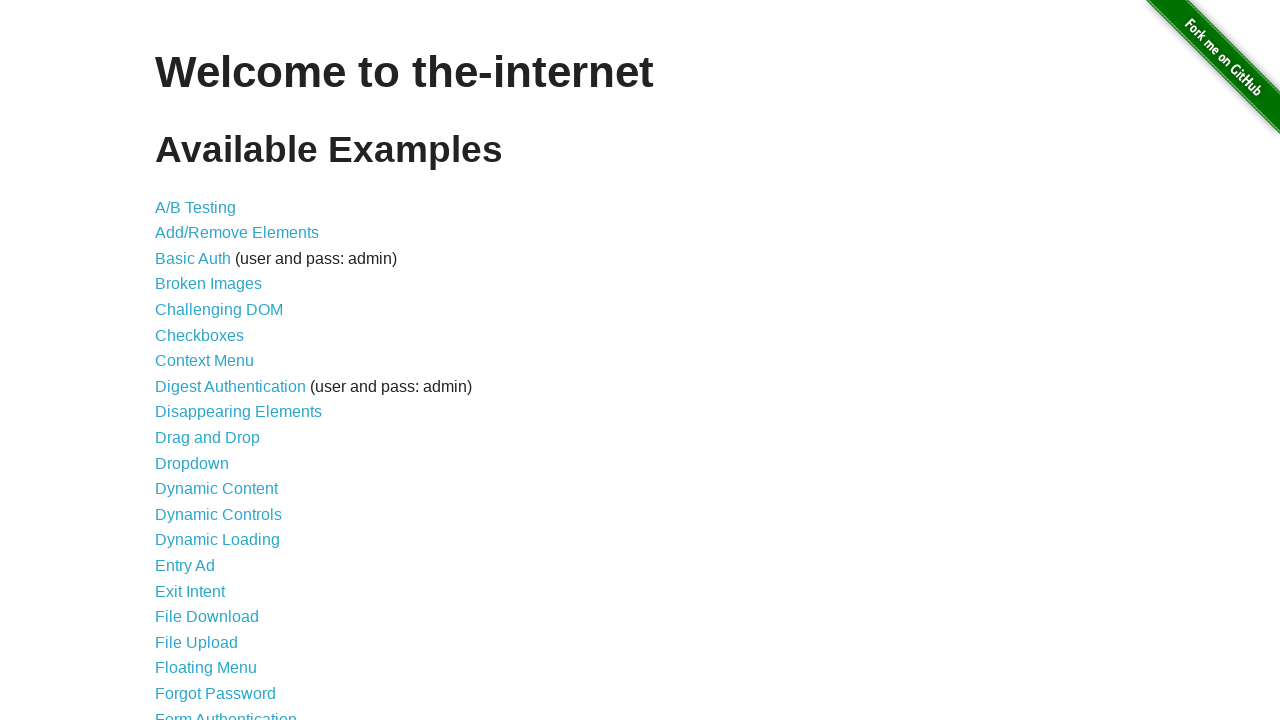

Clicked on Drag and Drop link at (208, 438) on a[href='/drag_and_drop']
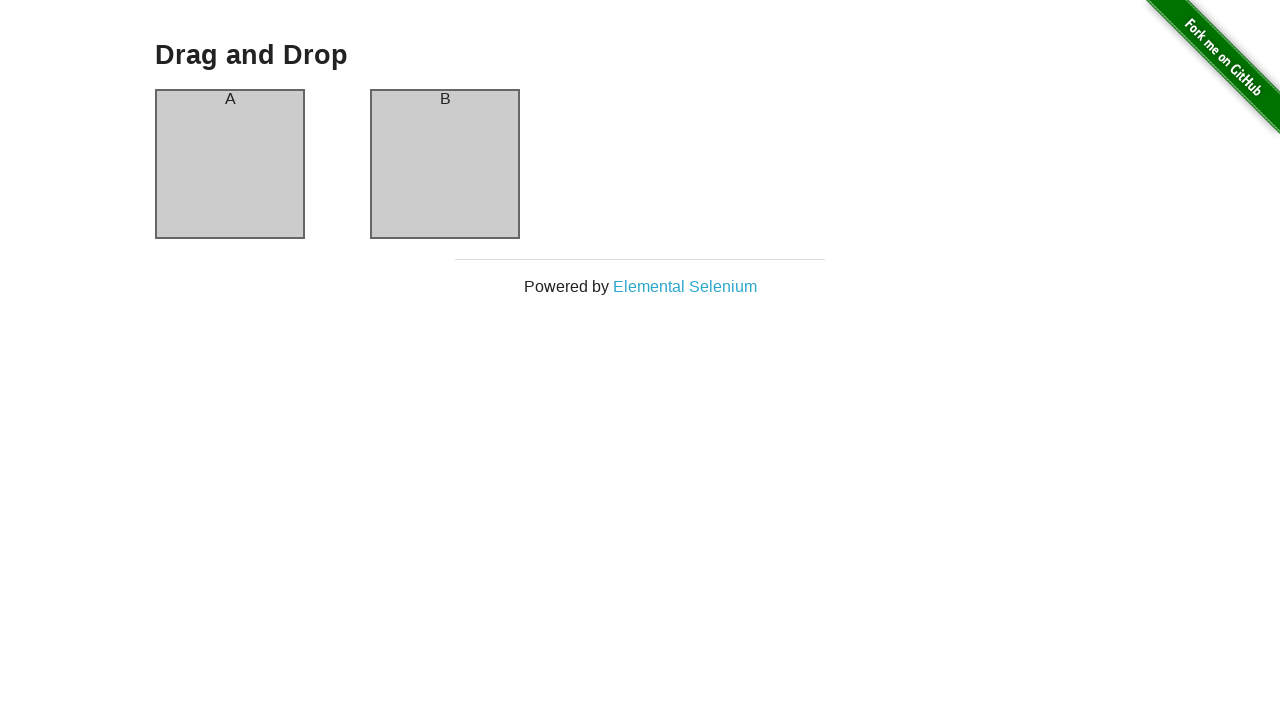

Drag and drop element A loaded
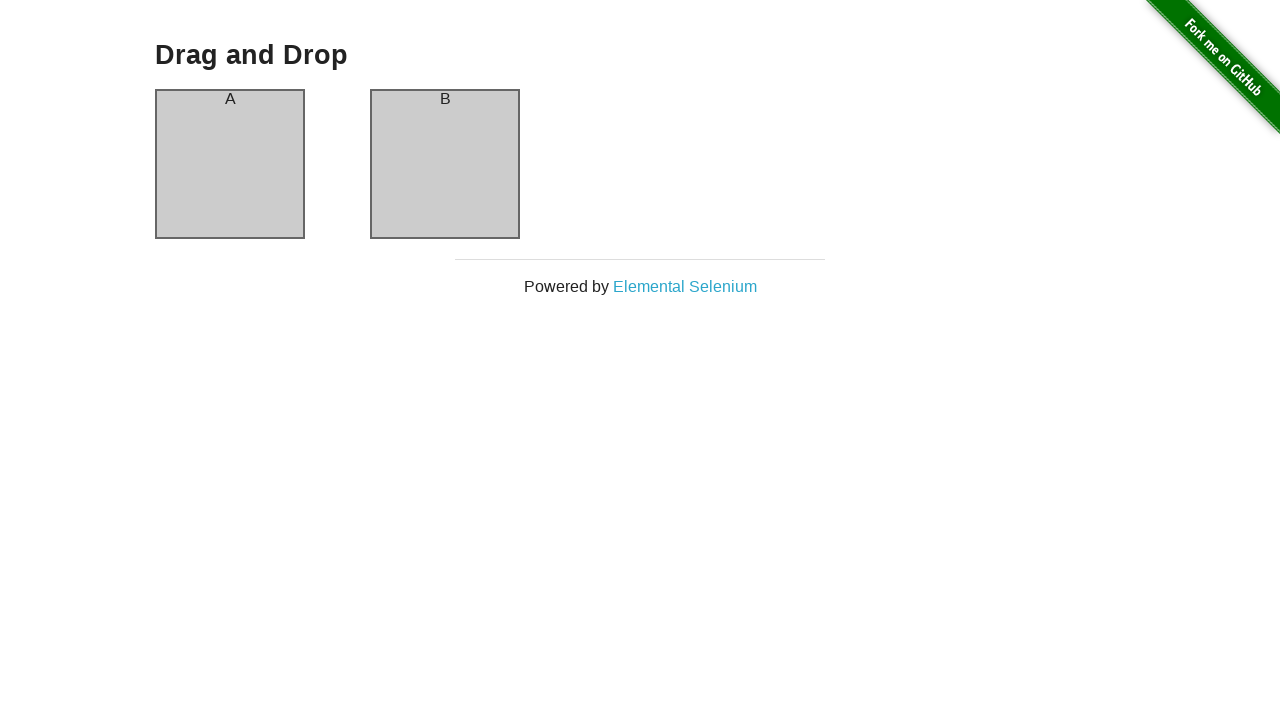

Dragged element A onto element B at (445, 164)
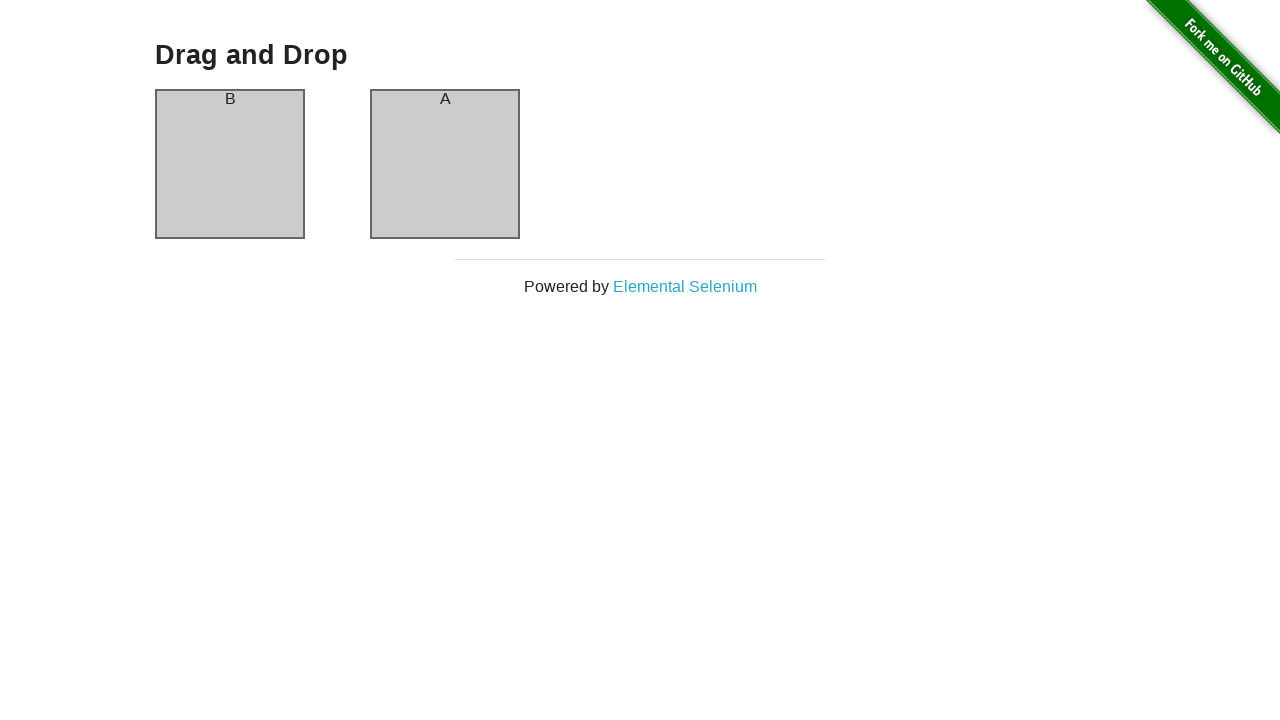

Waited for drag and drop animation to complete
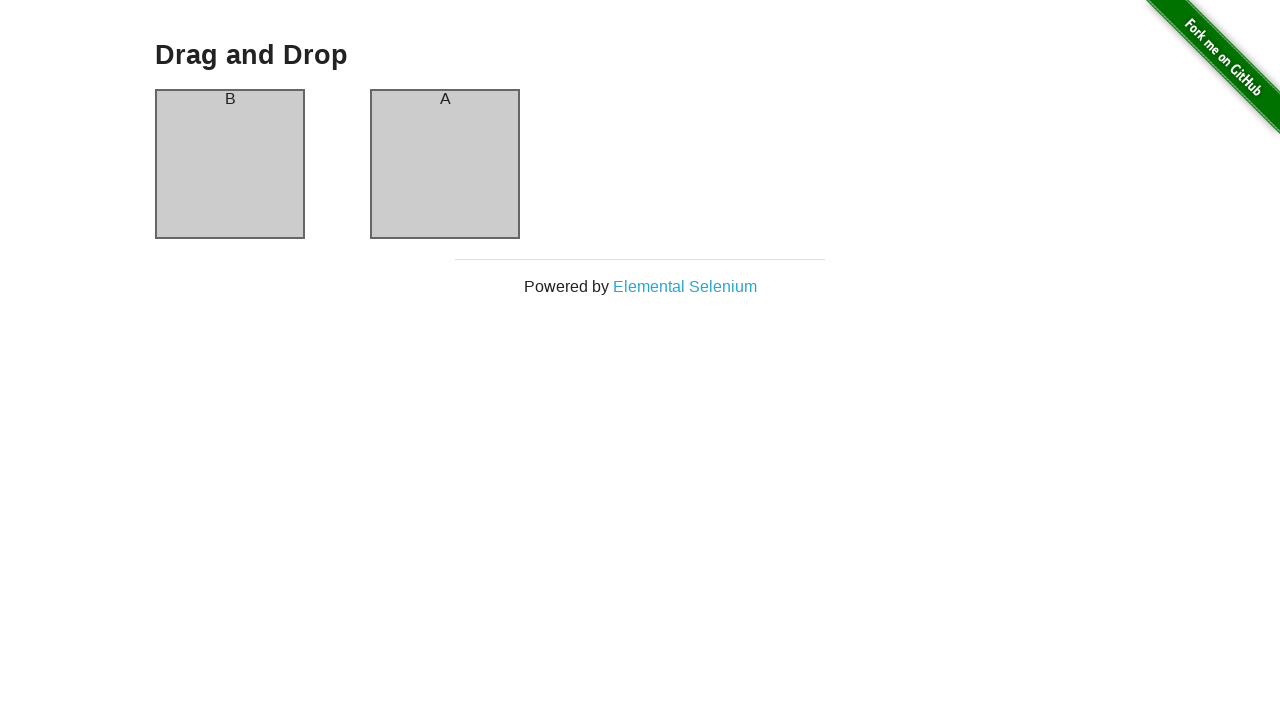

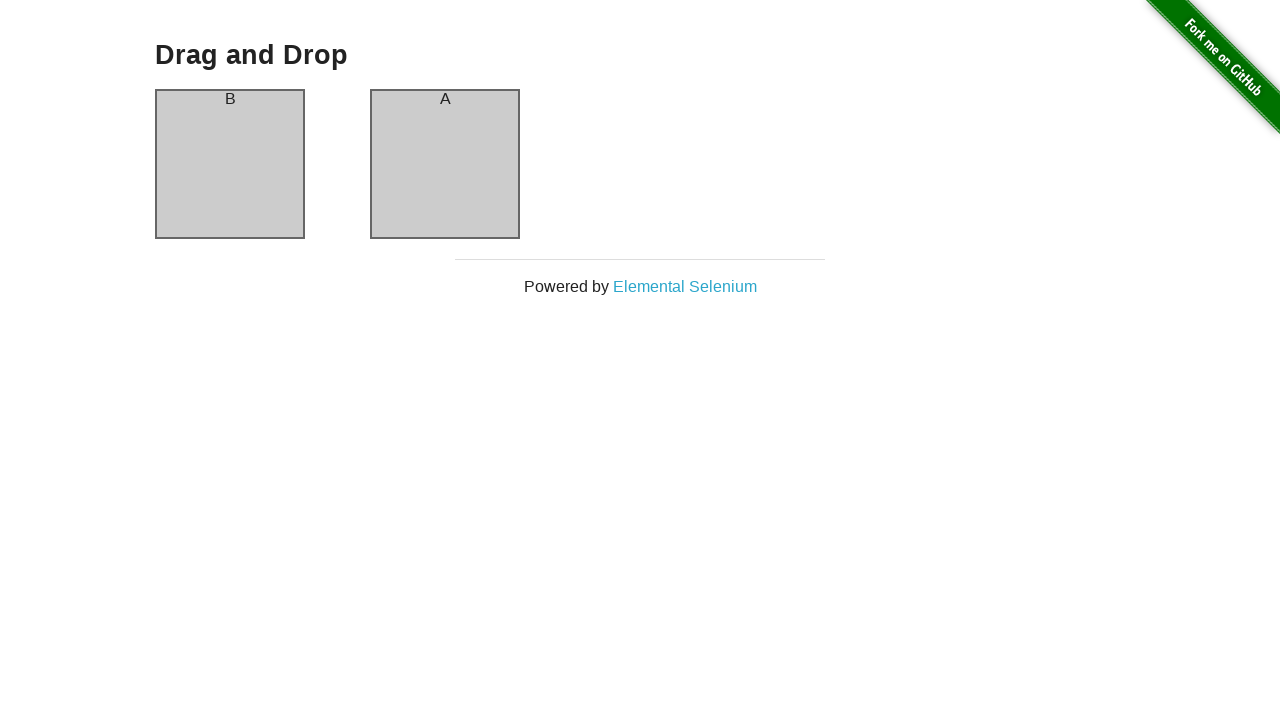